Tests dynamic XPath locators by verifying that username and password hint texts are displayed on the OrangeHRM demo login page. The test checks element visibility using different XPath strategies.

Starting URL: https://opensource-demo.orangehrmlive.com/web/index.php/auth/login

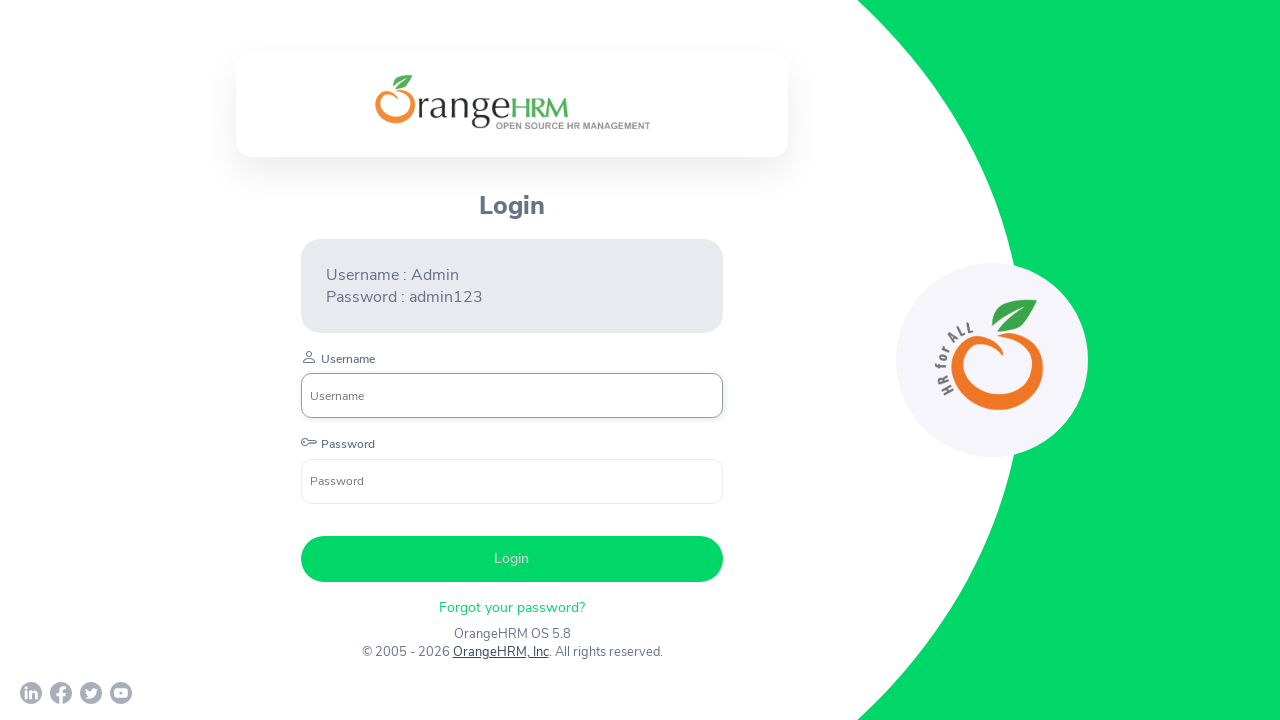

Located username hint text using XPath with direct text comparison
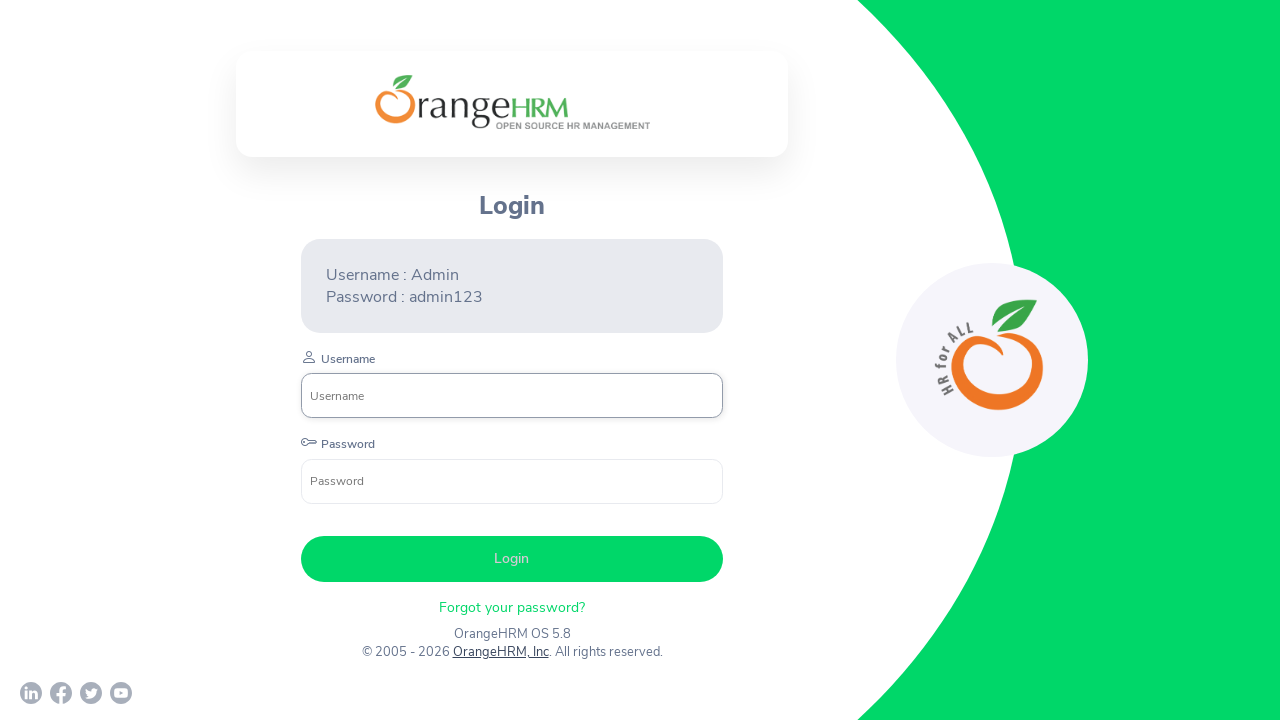

Verified username hint text 'Username : Admin' is visible
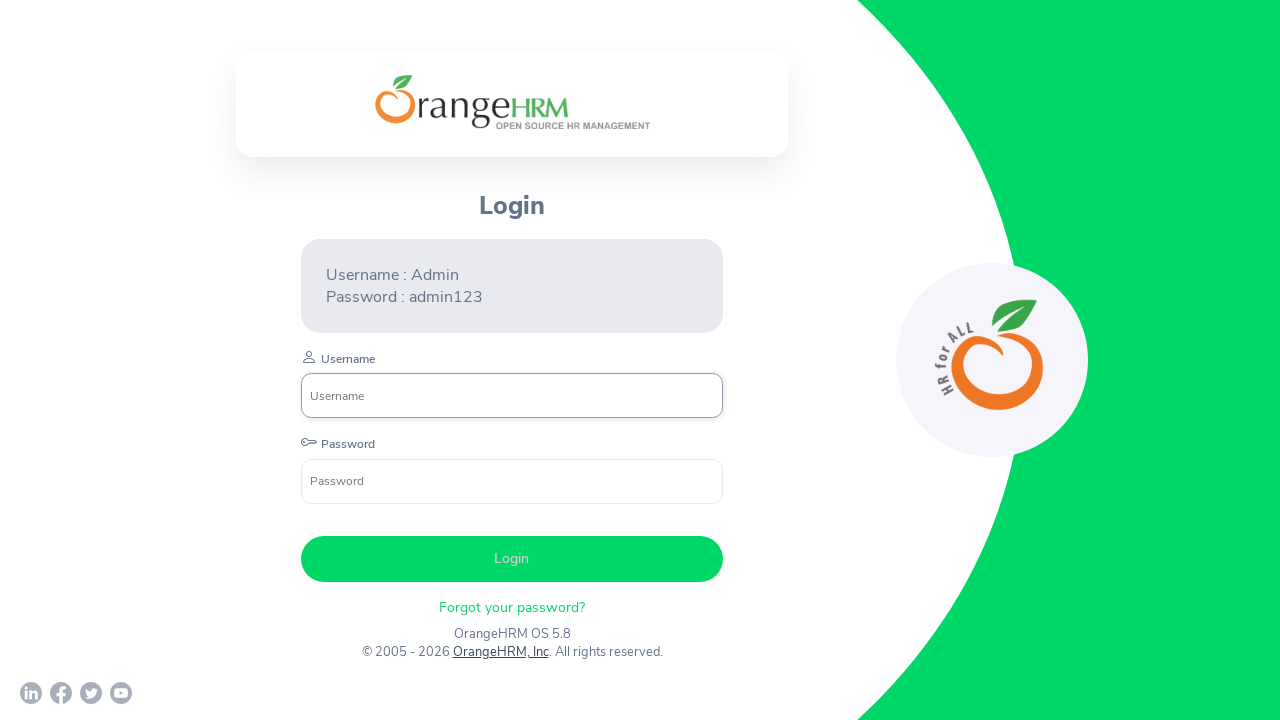

Located password hint text using XPath with direct text comparison
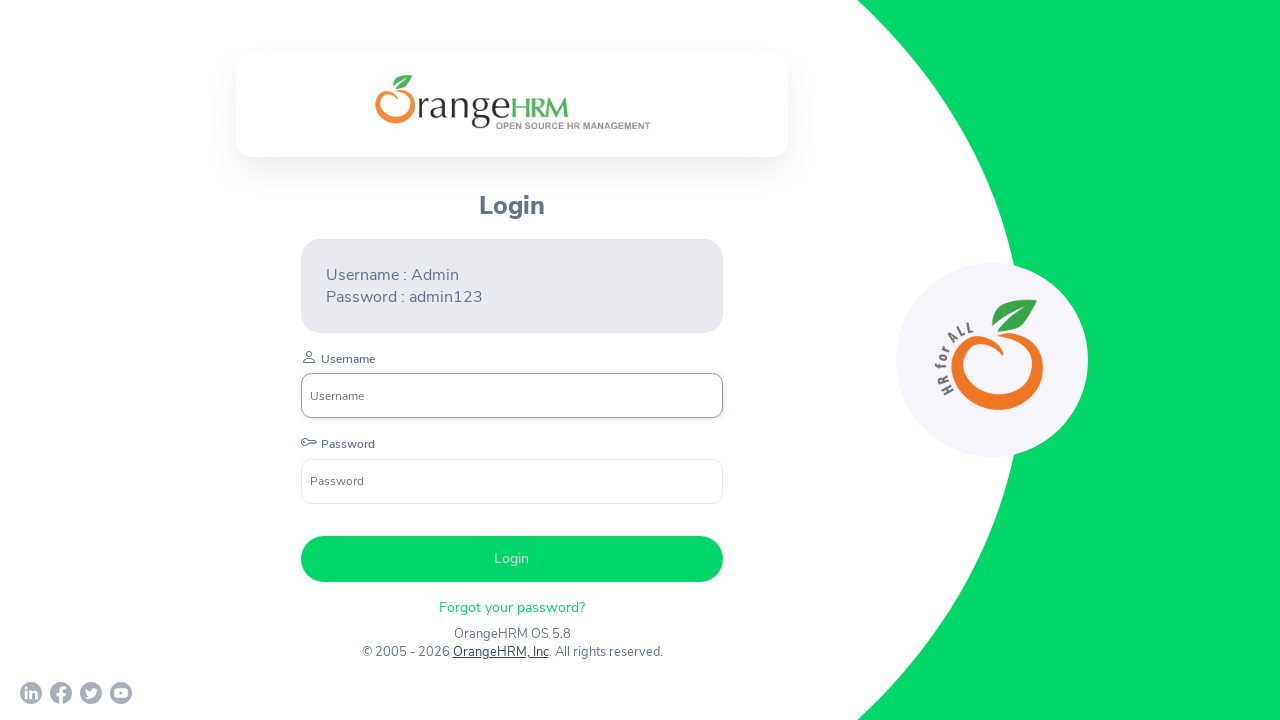

Verified password hint text 'Password : admin123' is visible
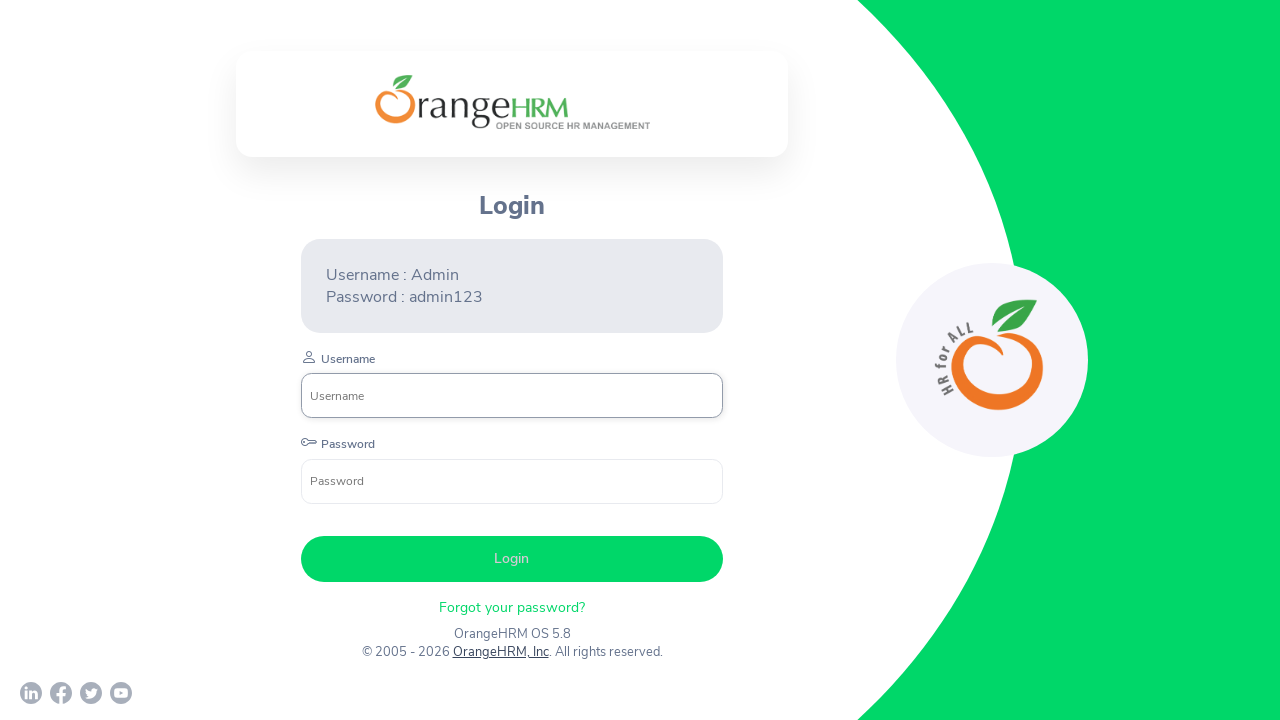

Located username hint text using XPath with text() function syntax
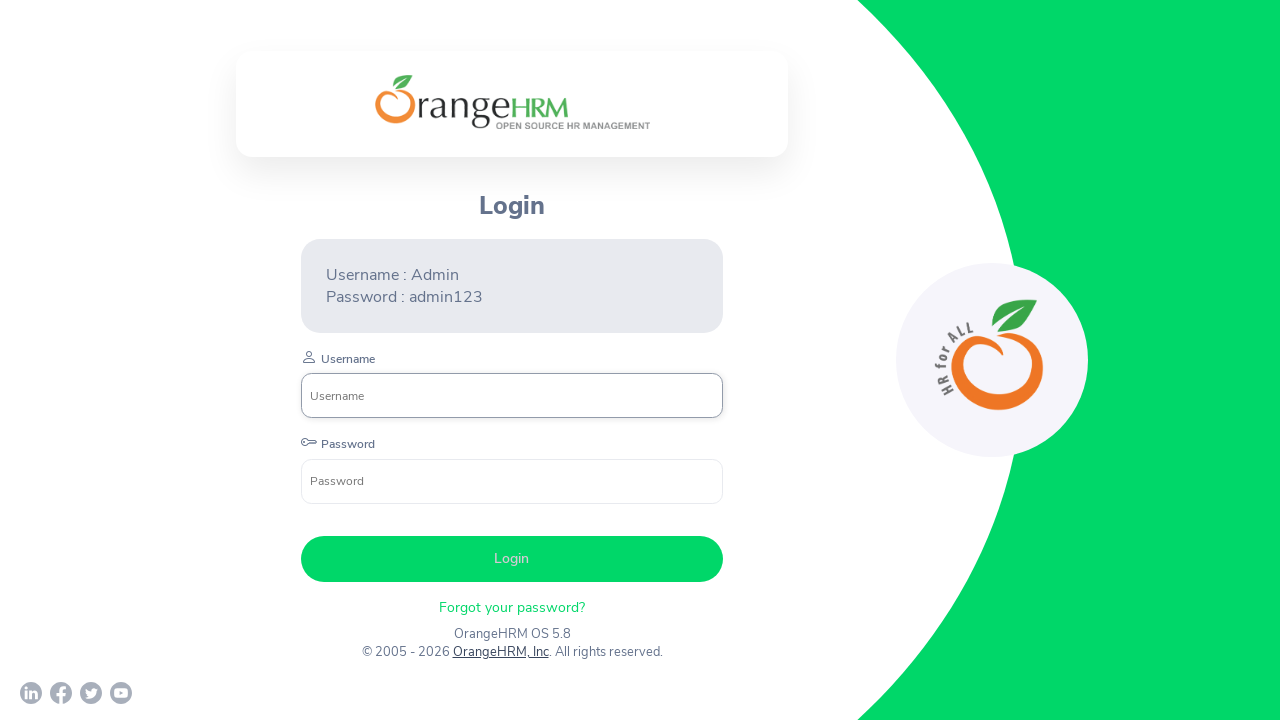

Verified username hint text with text() syntax is visible
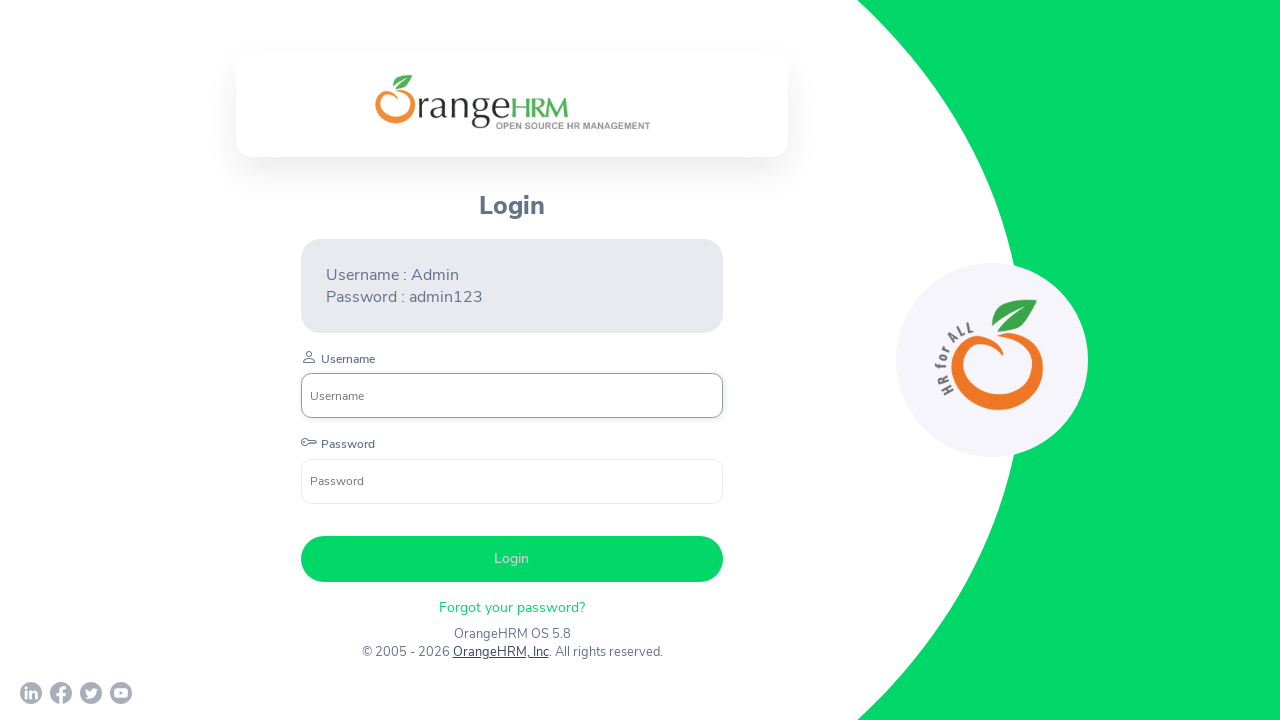

Located password text using XPath with contains() function for partial match
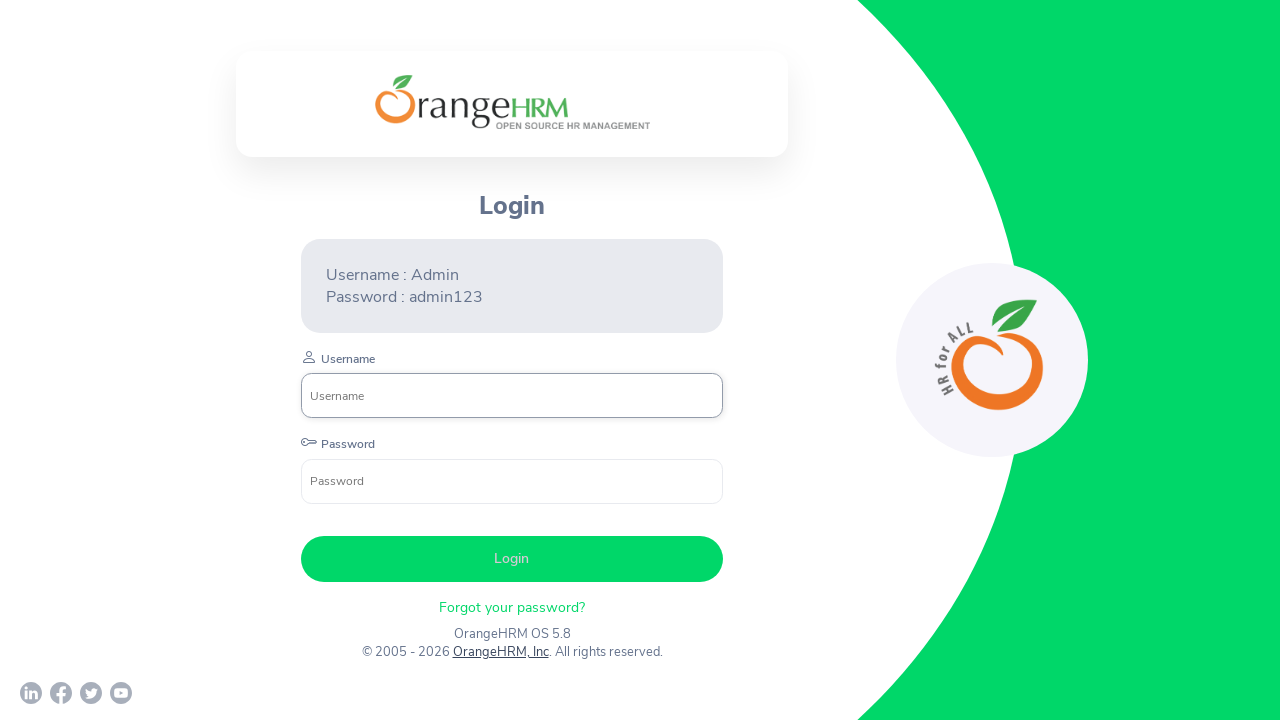

Verified password partial text 'Passw' is visible using contains()
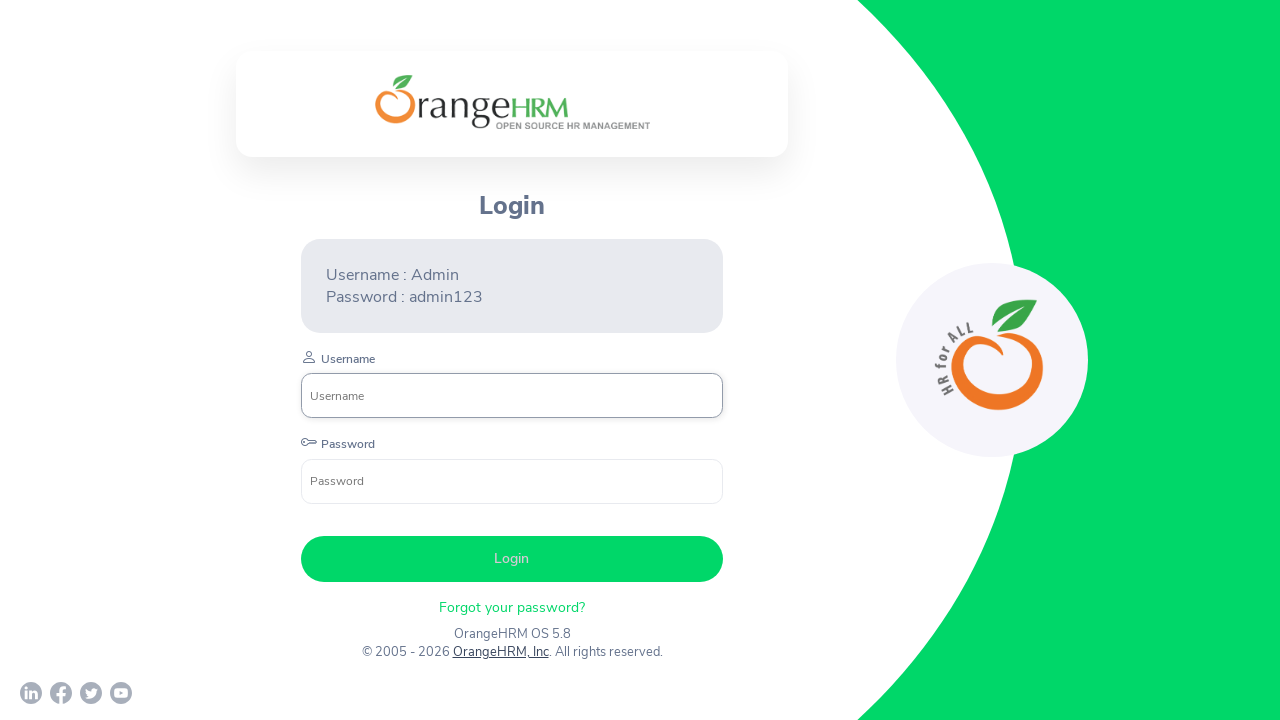

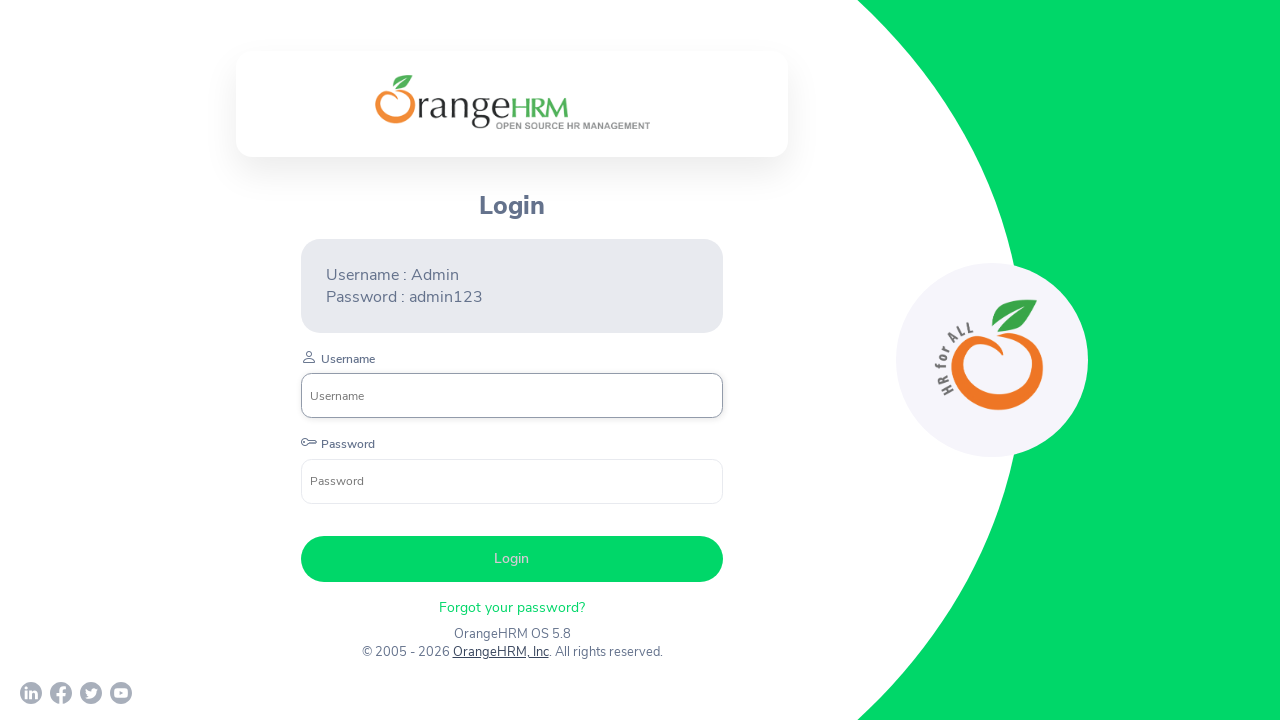